Tests a practice registration form by filling in personal details including first name, last name, email, gender selection, phone number, hobbies checkbox, current address, and submitting the form.

Starting URL: https://demoqa.com/automation-practice-form

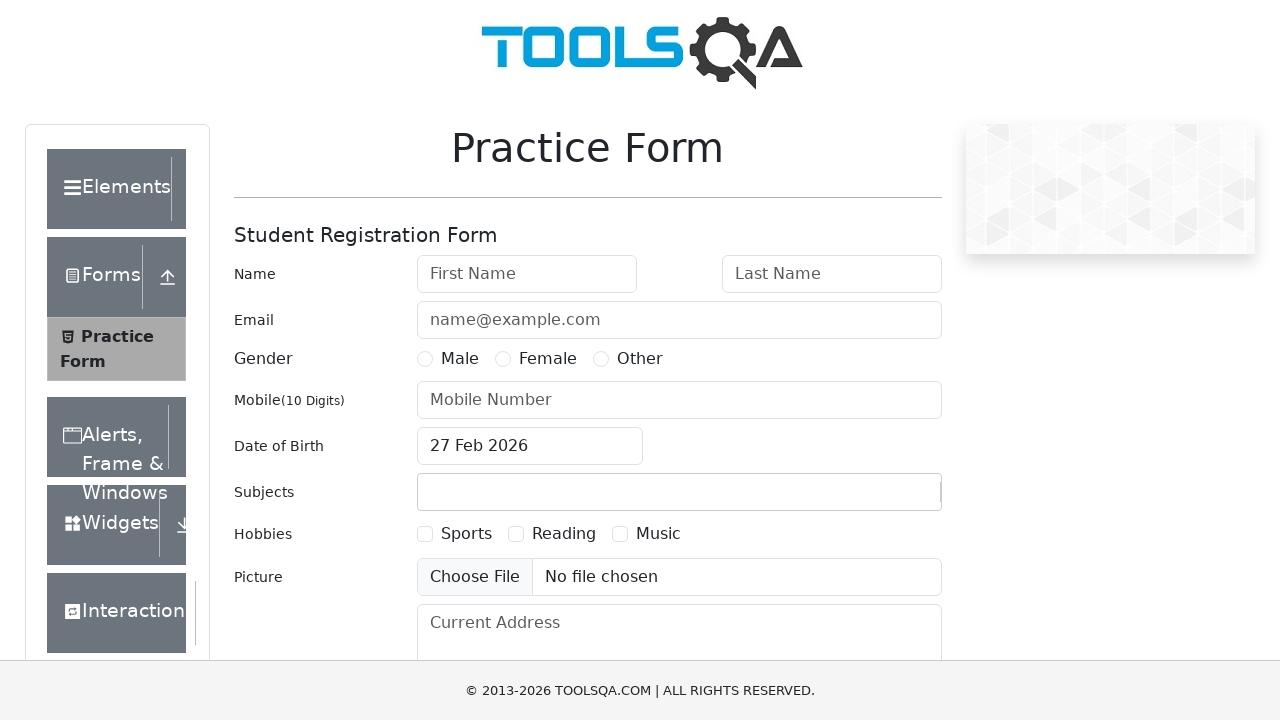

Set viewport size to 1920x1080
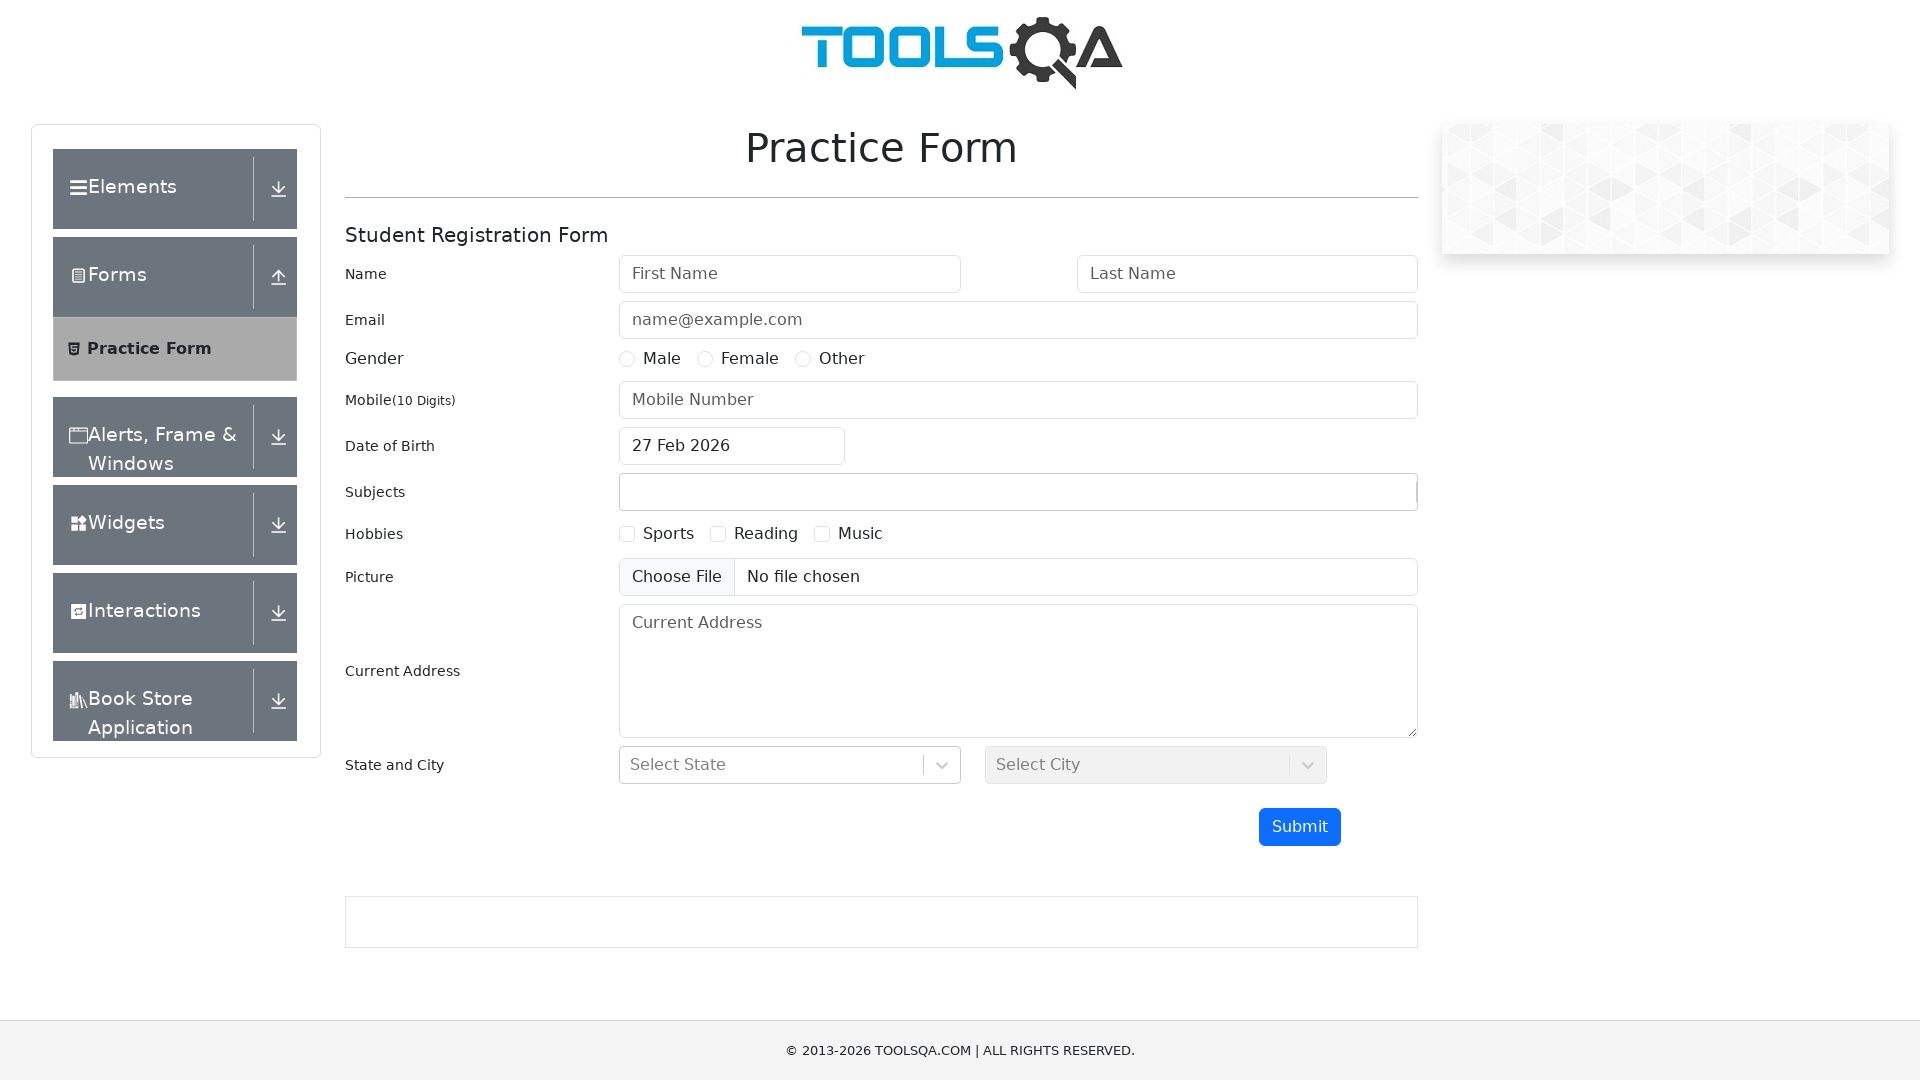

Filled first name field with 'Mykola' on input[placeholder="First Name"]
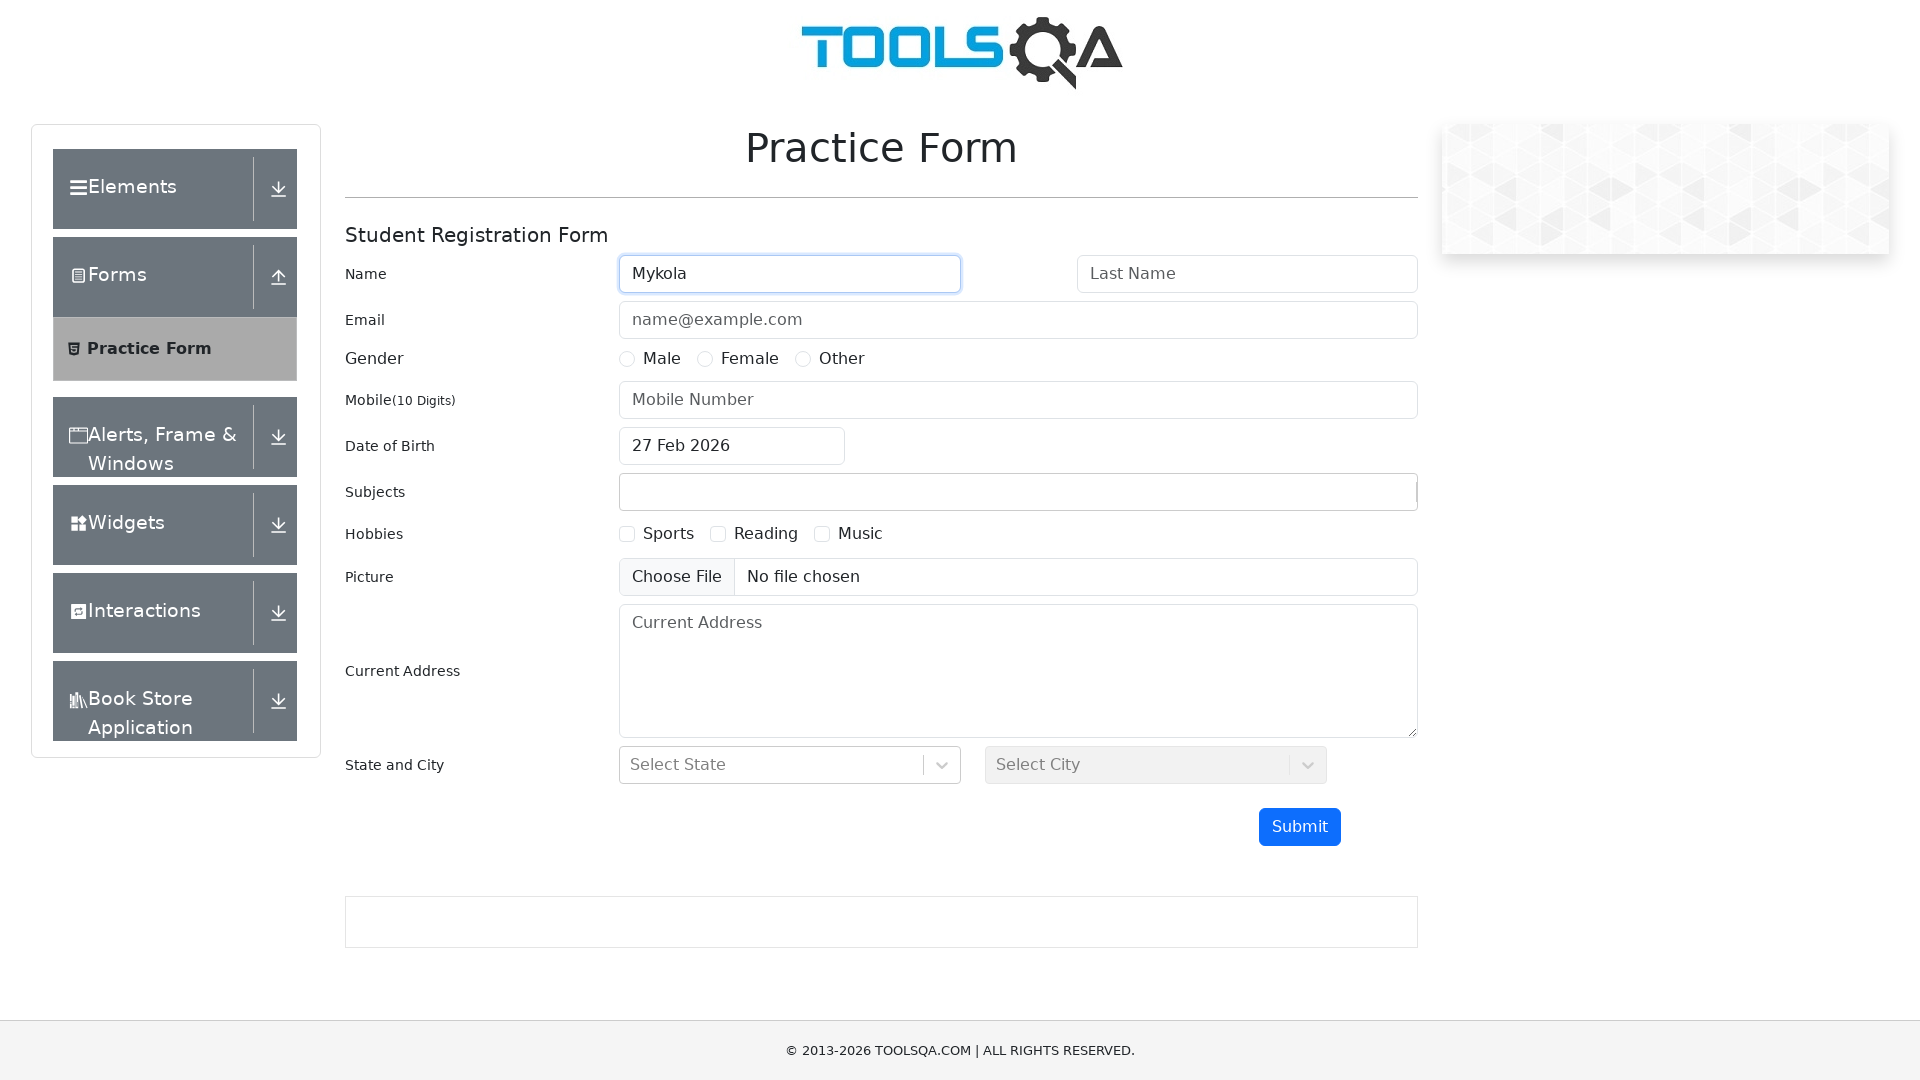

Filled last name field with 'Petrov' on input[placeholder="Last Name"]
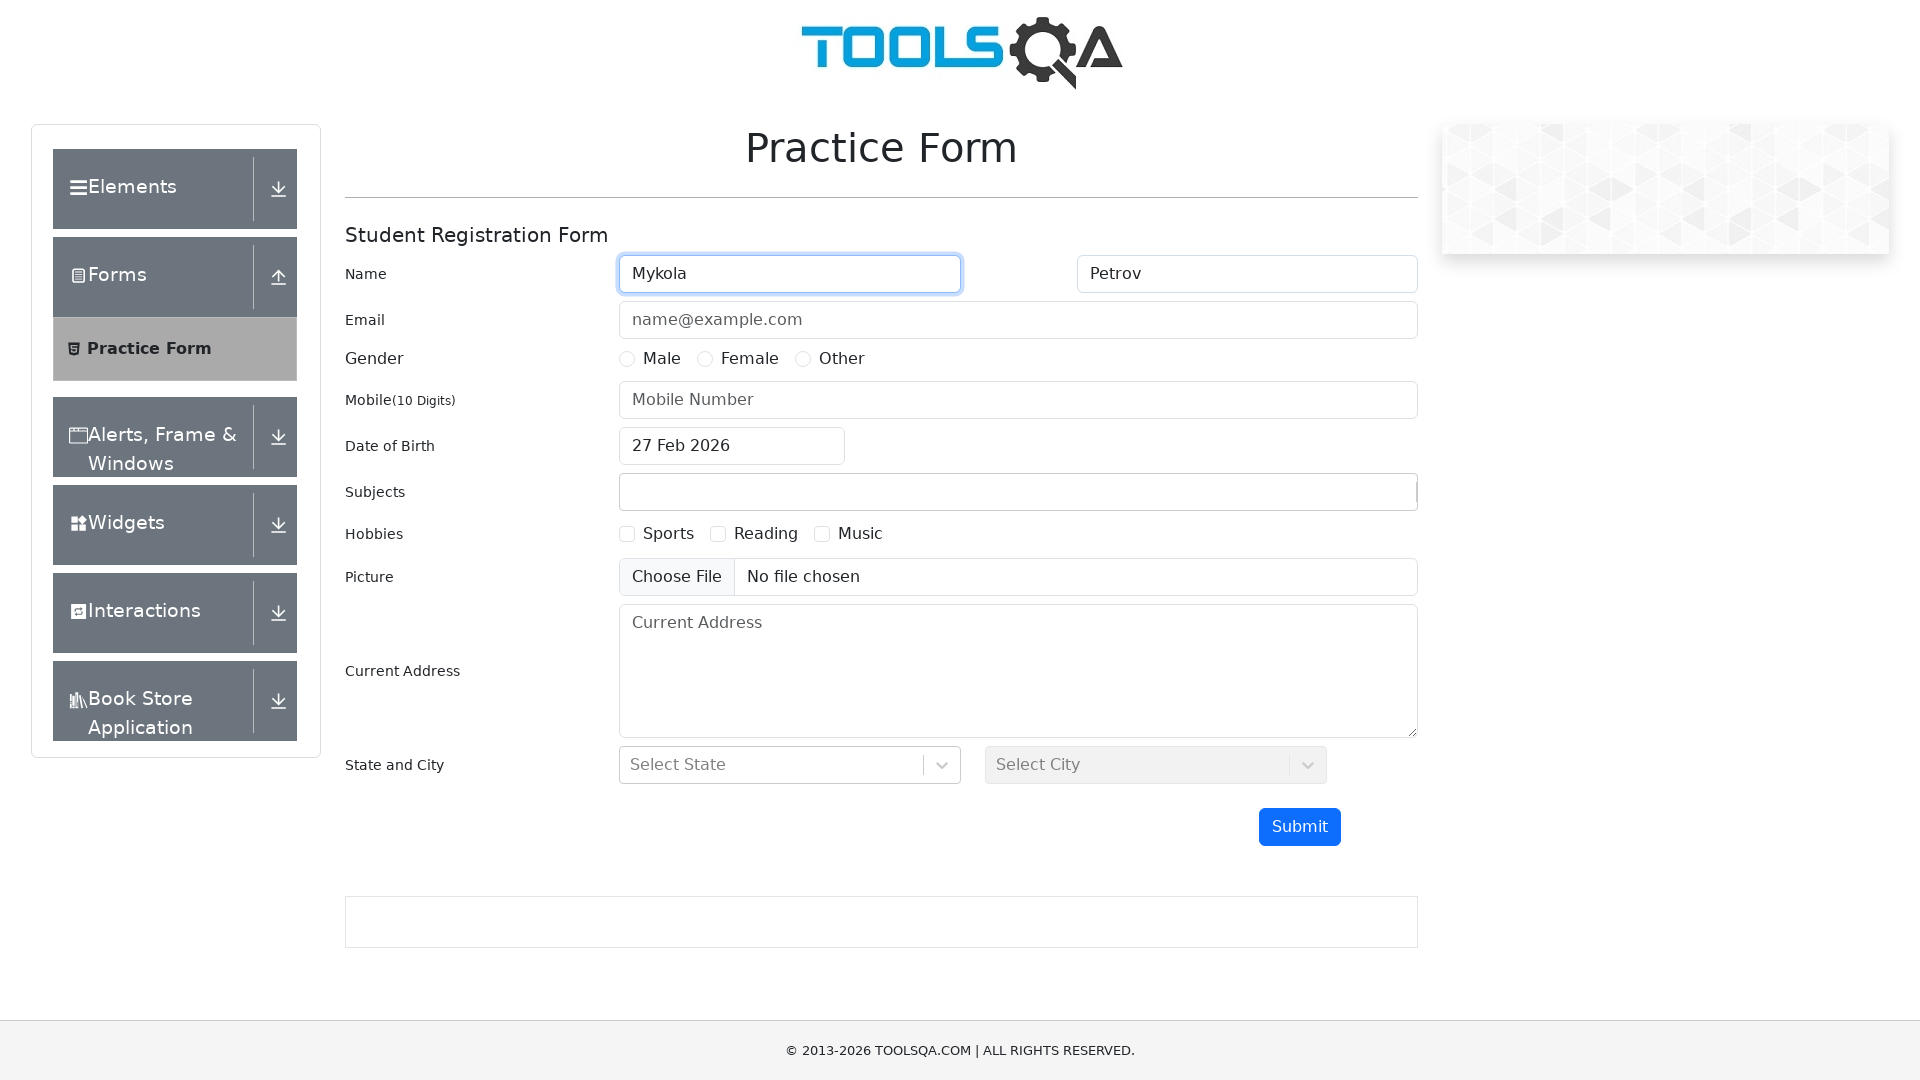

Filled email field with 'petroffn@gmail.com' on input[placeholder="name@example.com"]
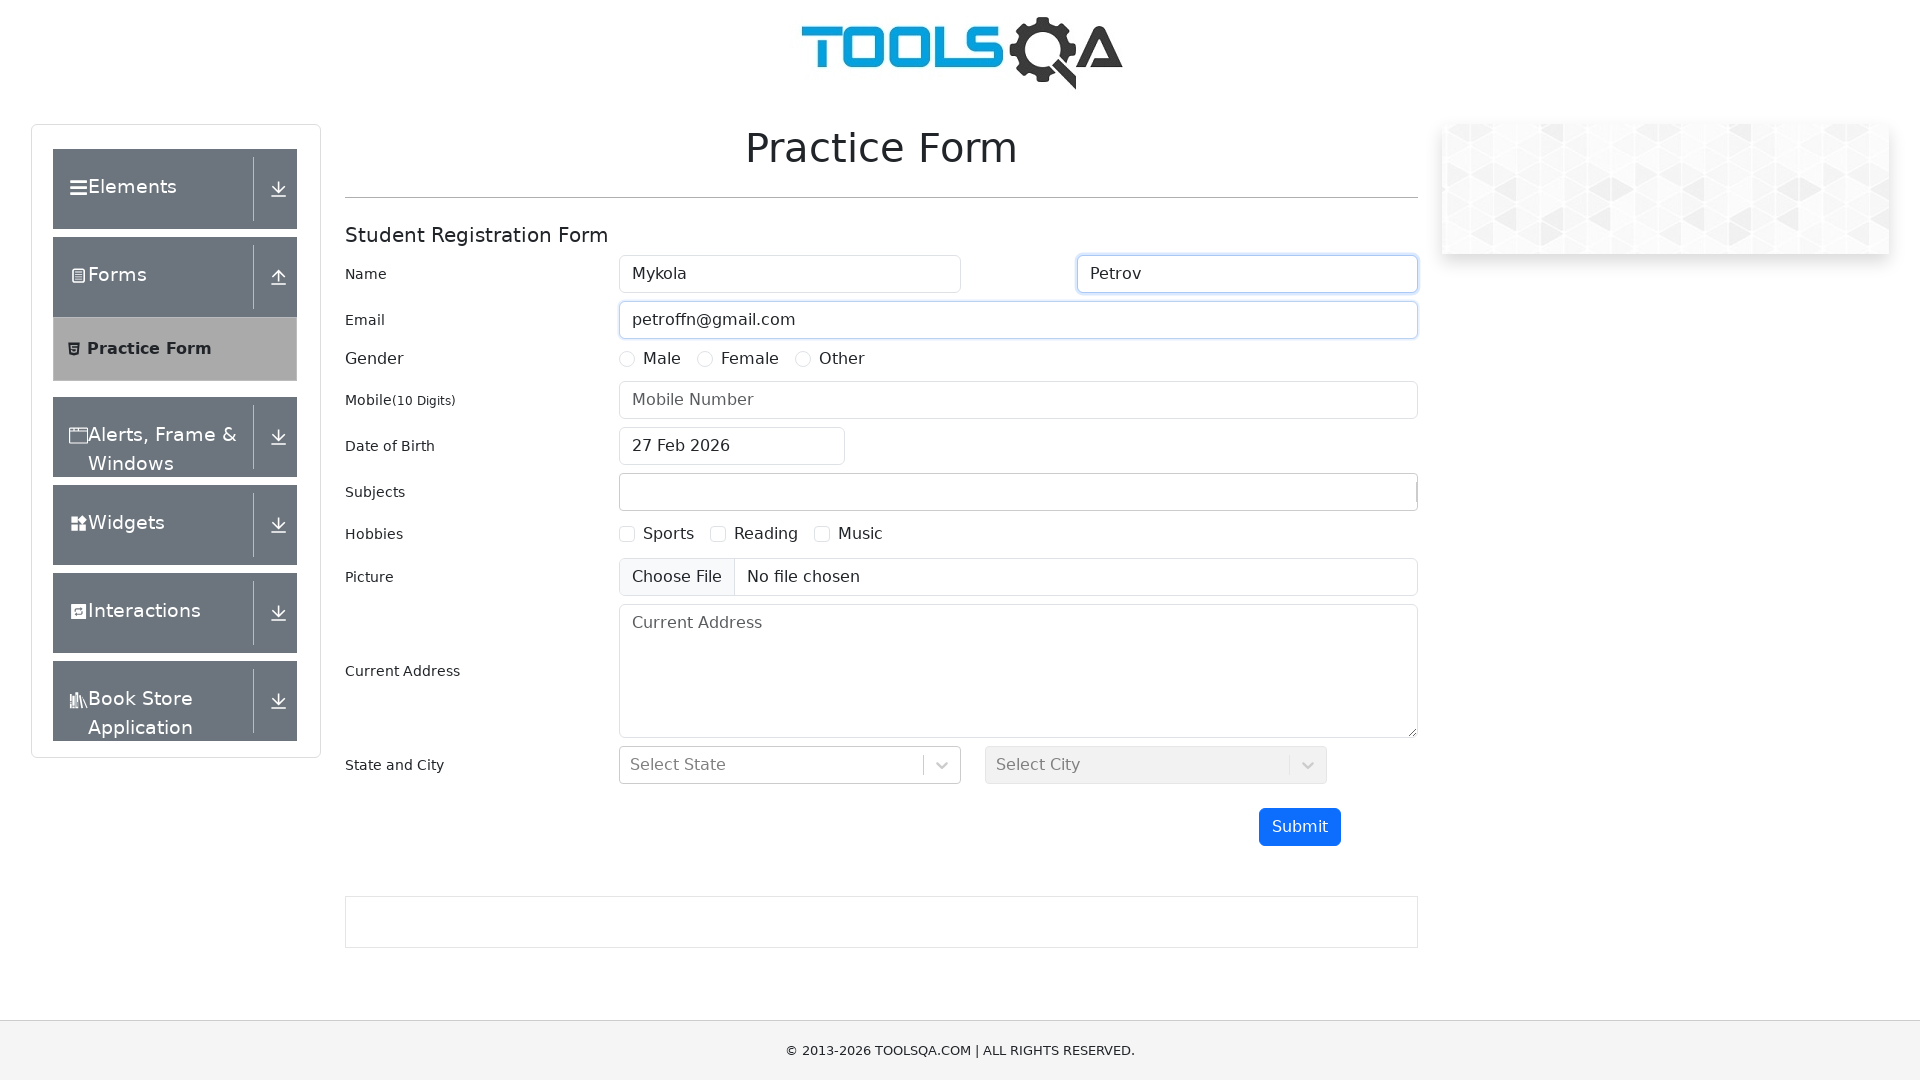

Selected Male gender radio button at (662, 359) on label[for="gender-radio-1"]
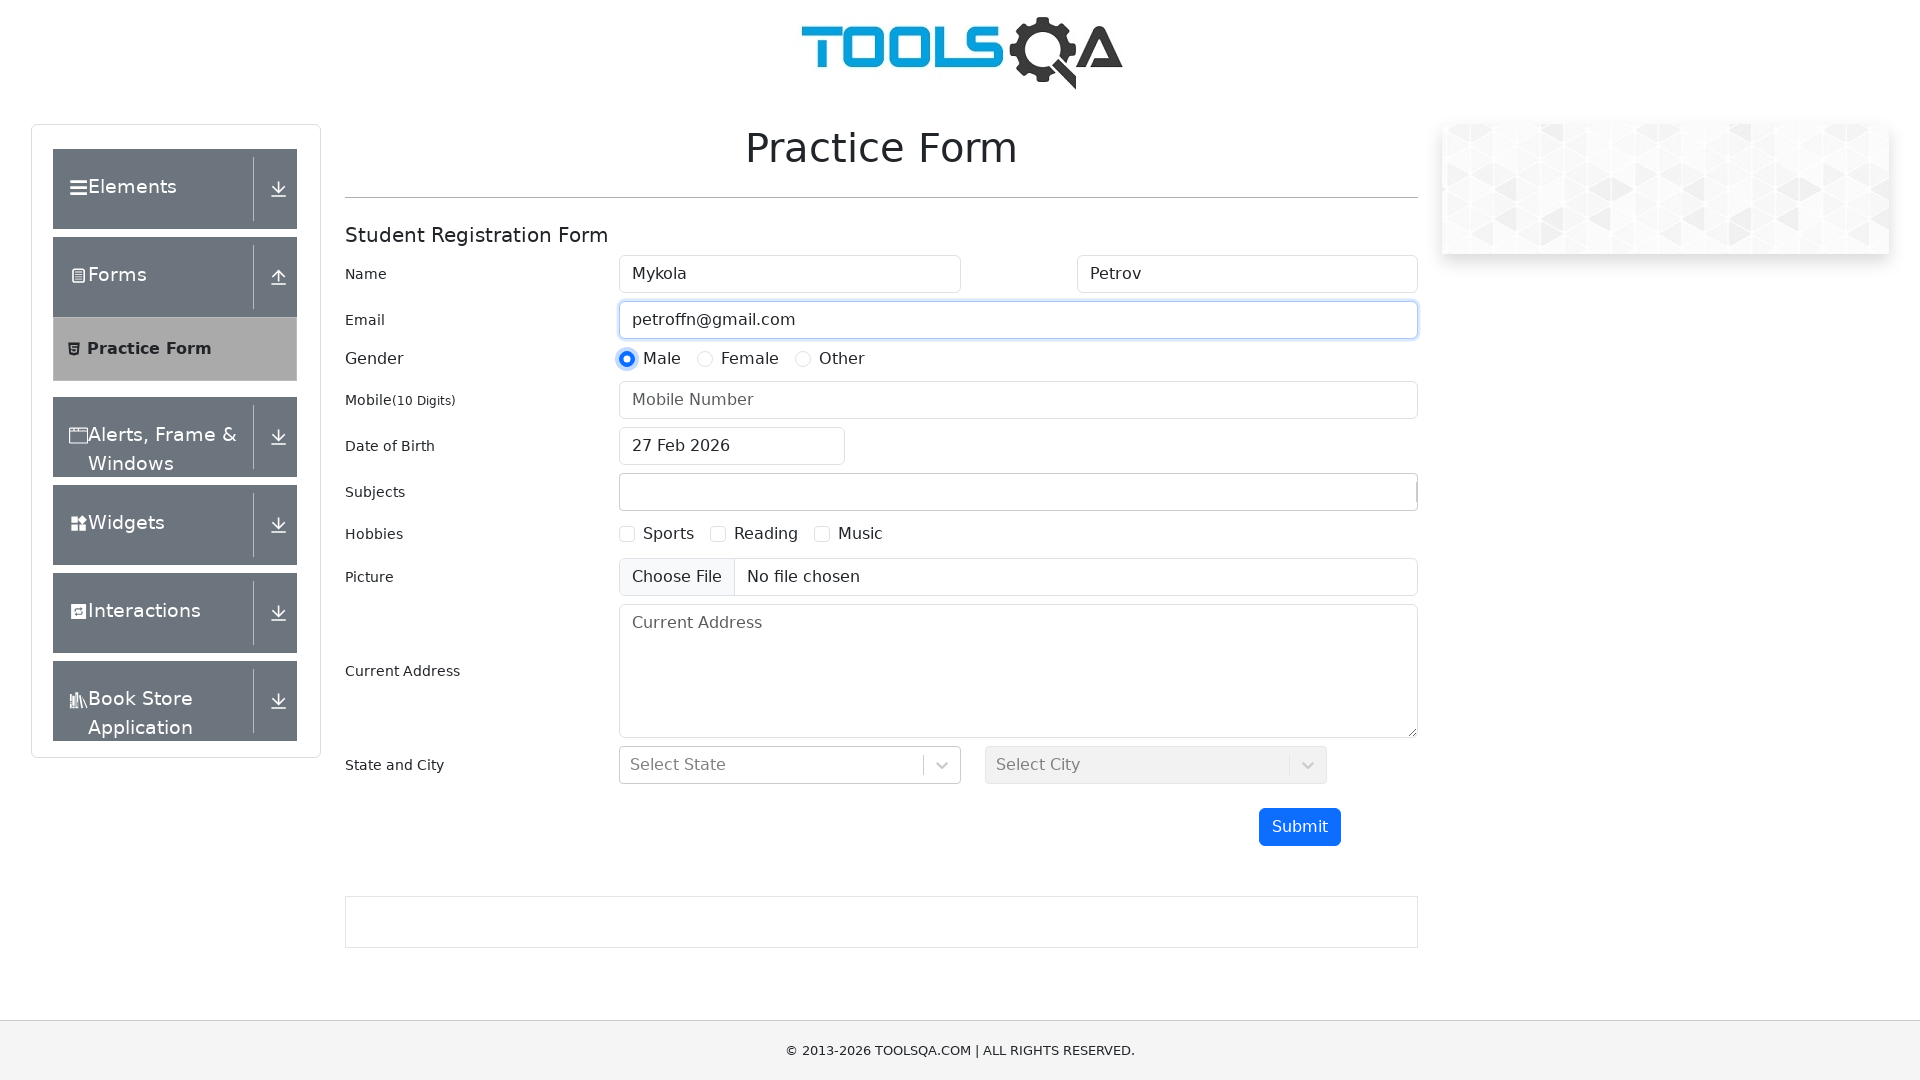

Filled phone number field with '0661324657' on input#userNumber
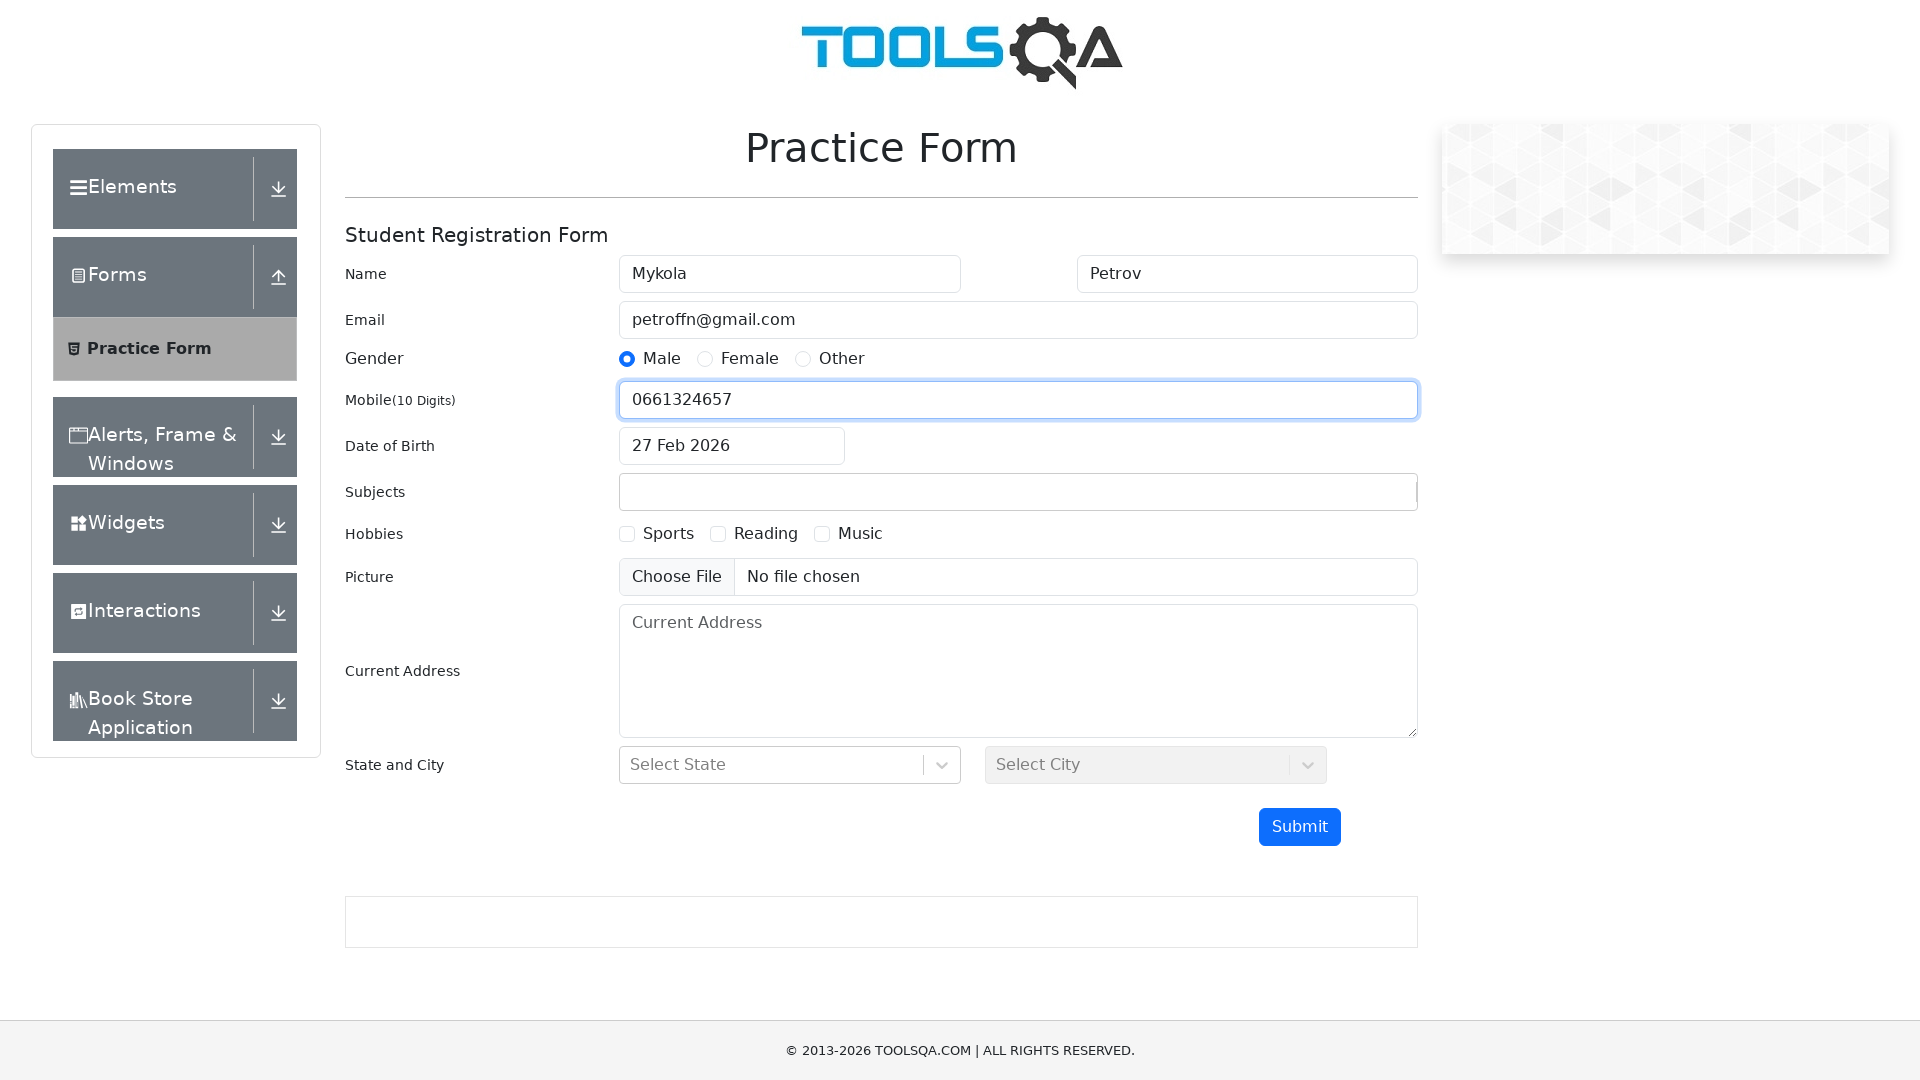

Selected Sports checkbox in hobbies section at (669, 534) on label[for="hobbies-checkbox-1"]
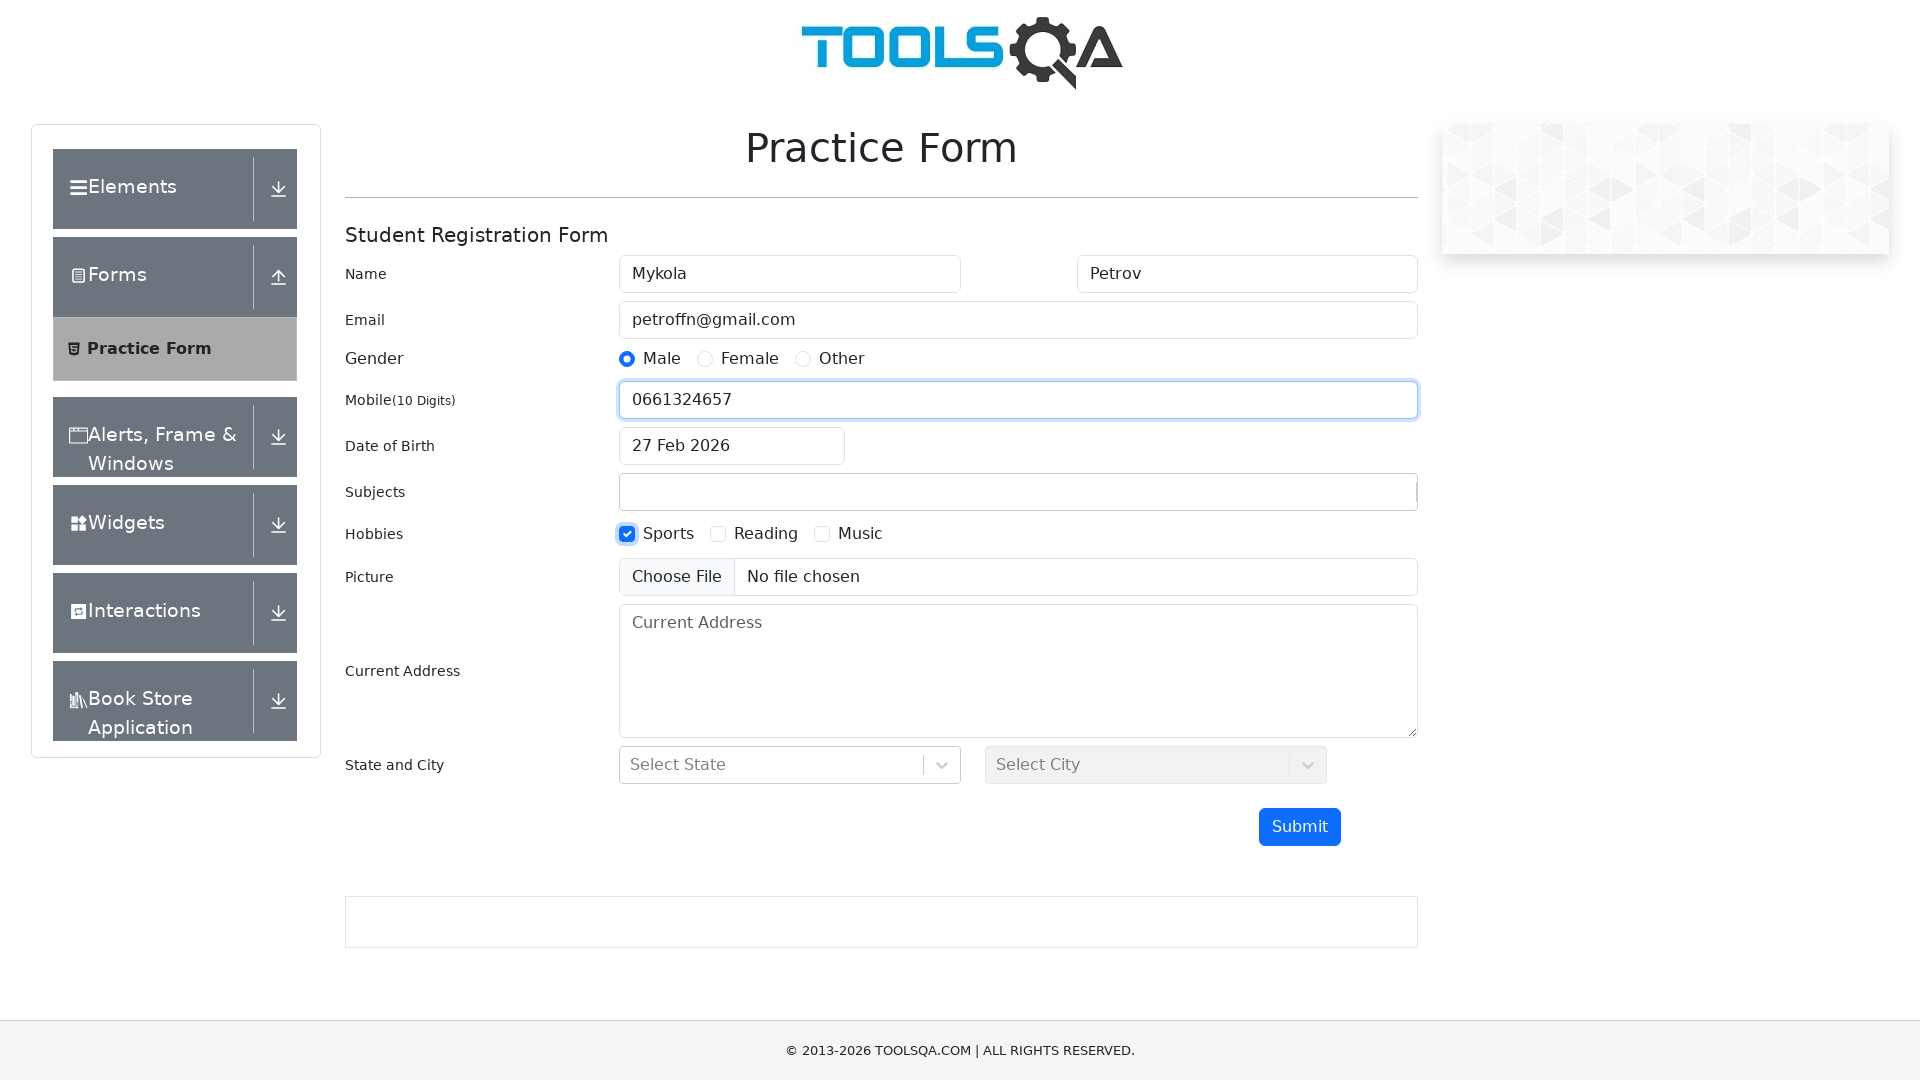

Filled current address field with Ukrainian address on textarea[placeholder="Current Address"]
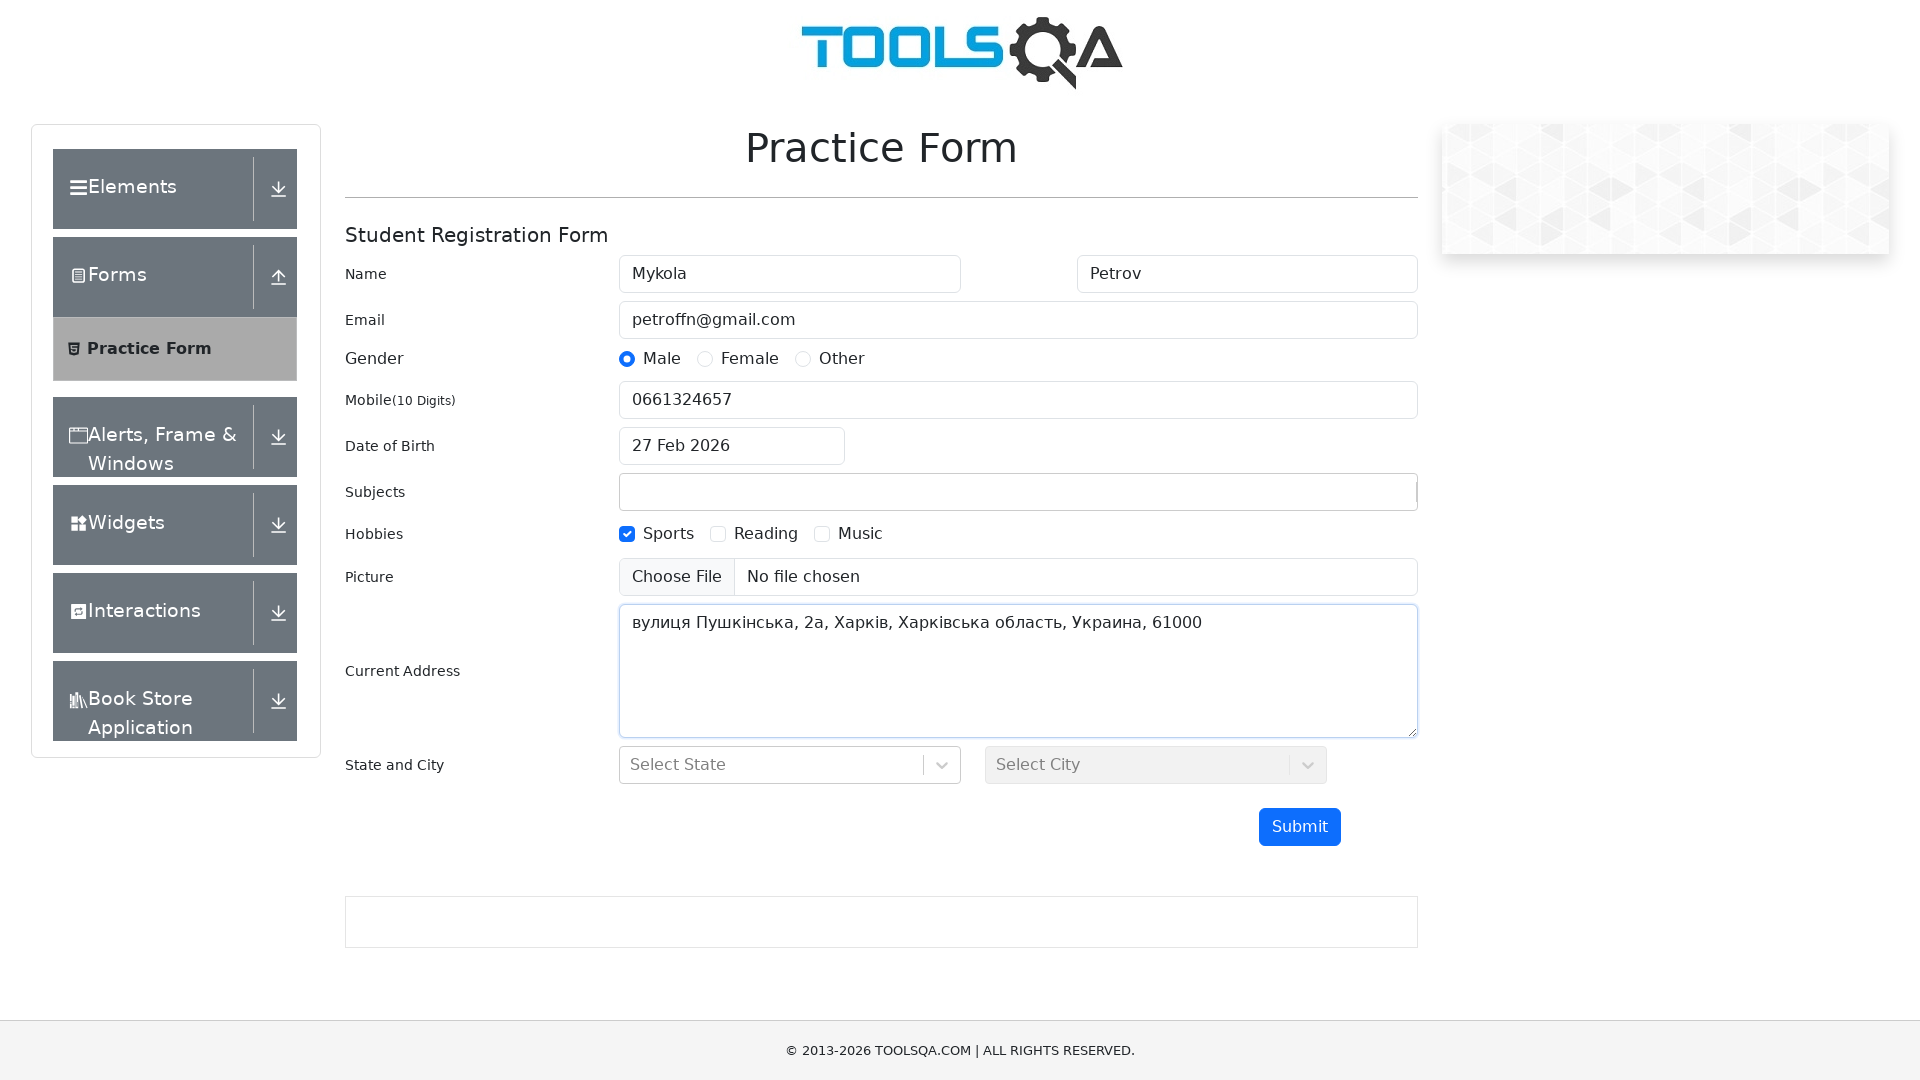

Waited 2 seconds for page to be ready
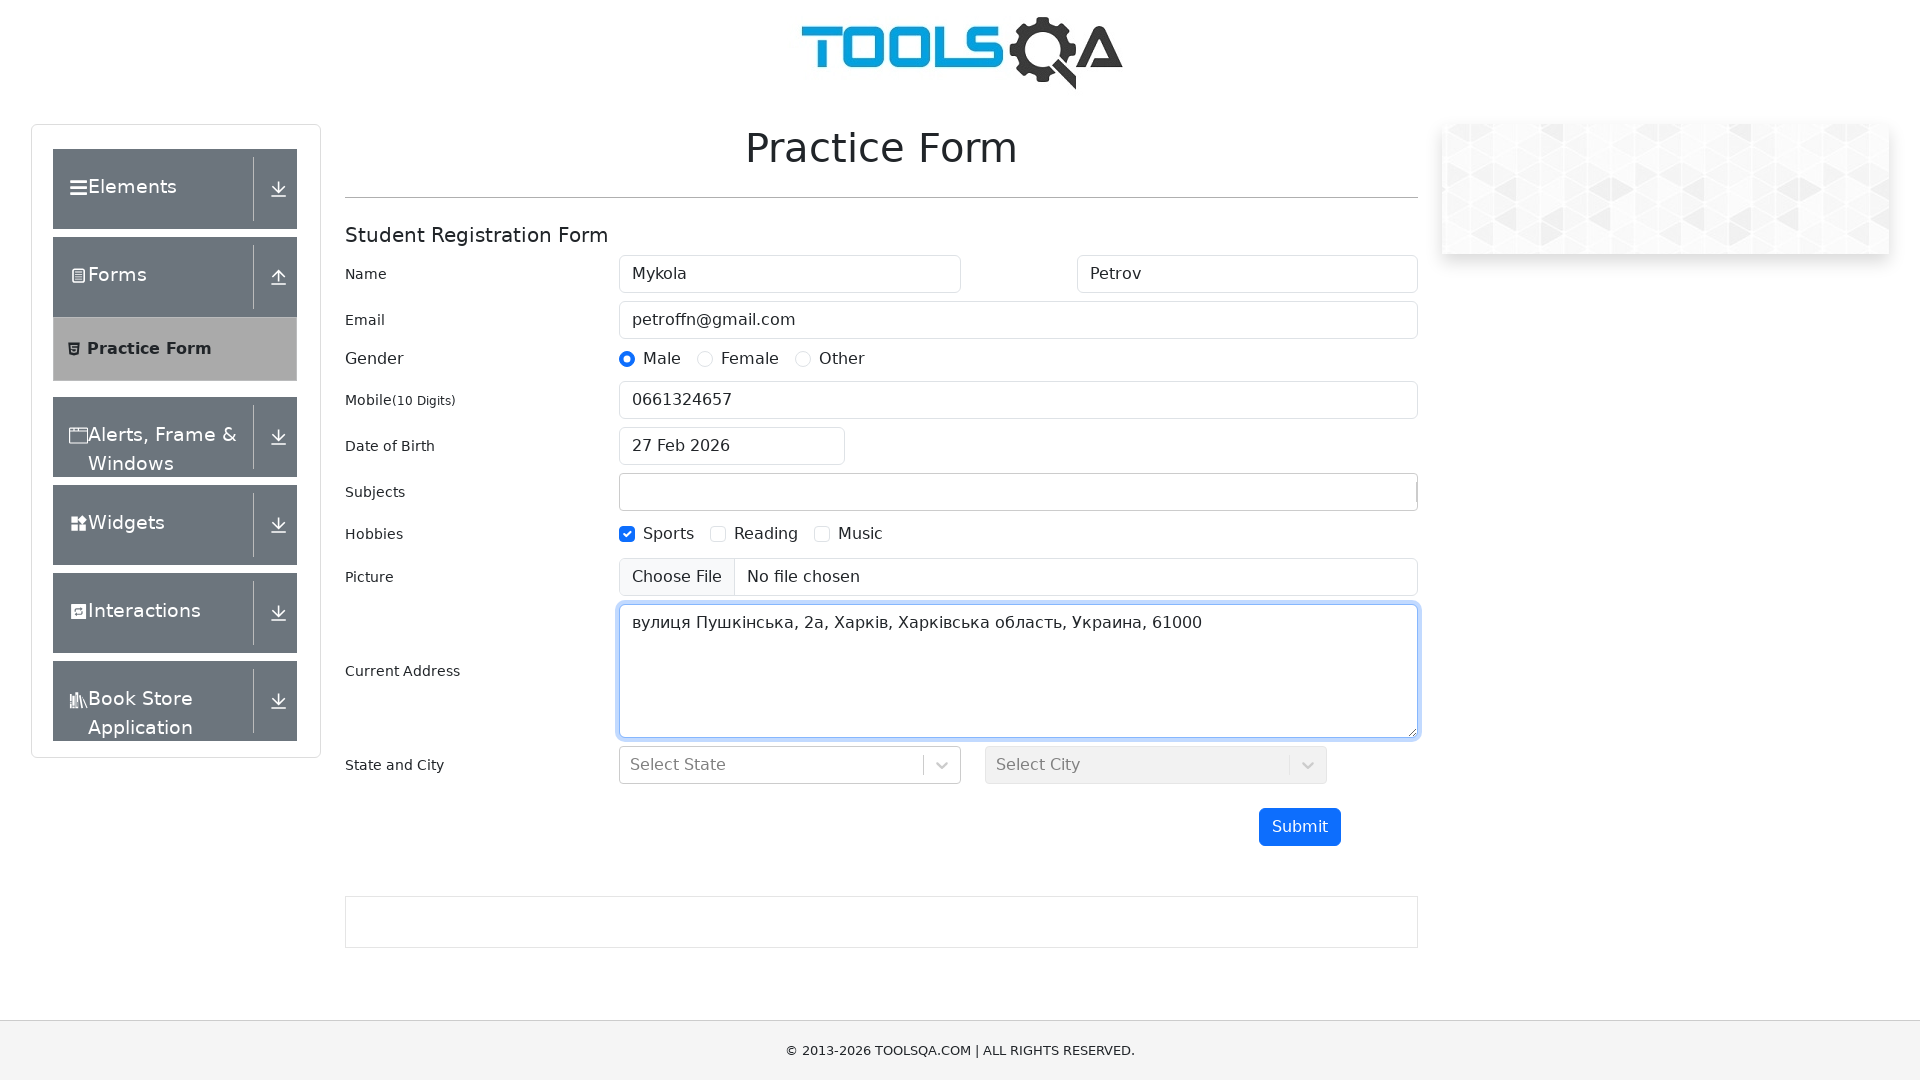

Scrolled page down to make submit button visible
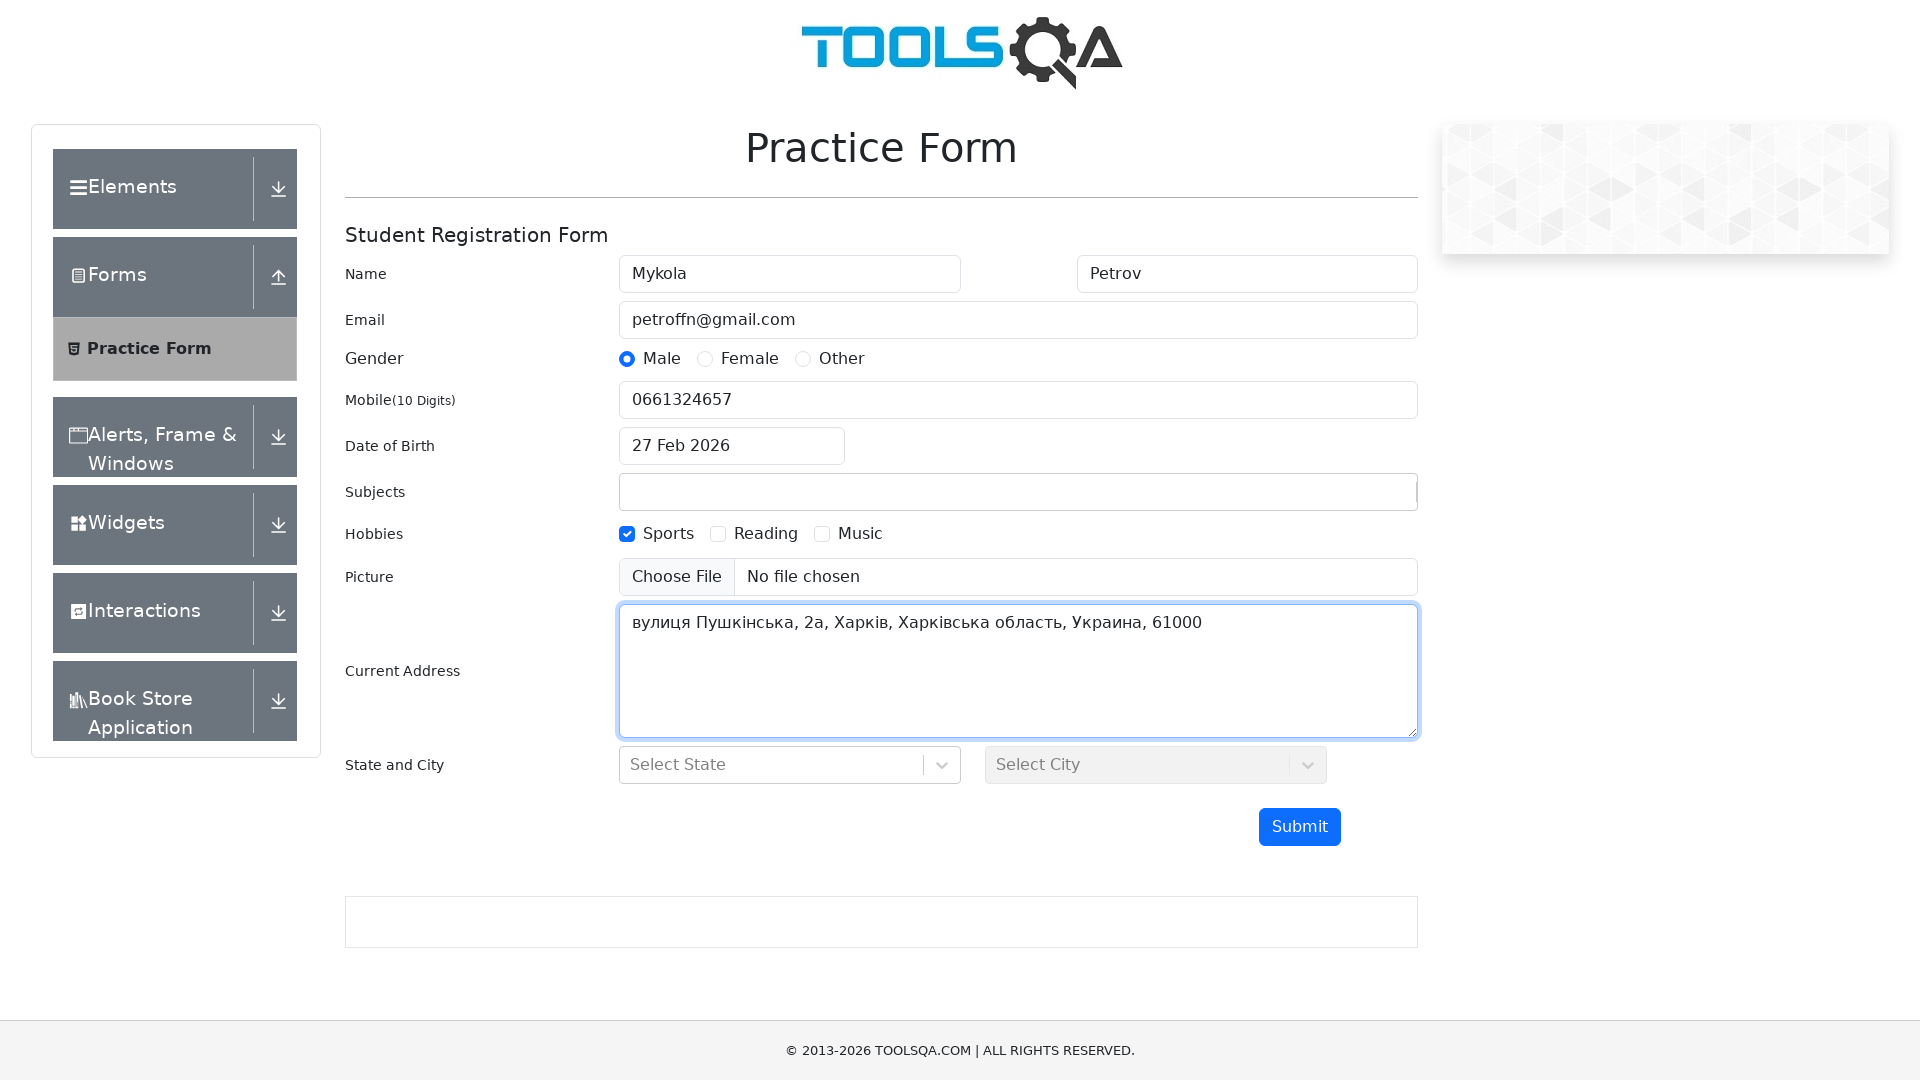

Clicked submit button to submit the registration form at (1300, 827) on button#submit
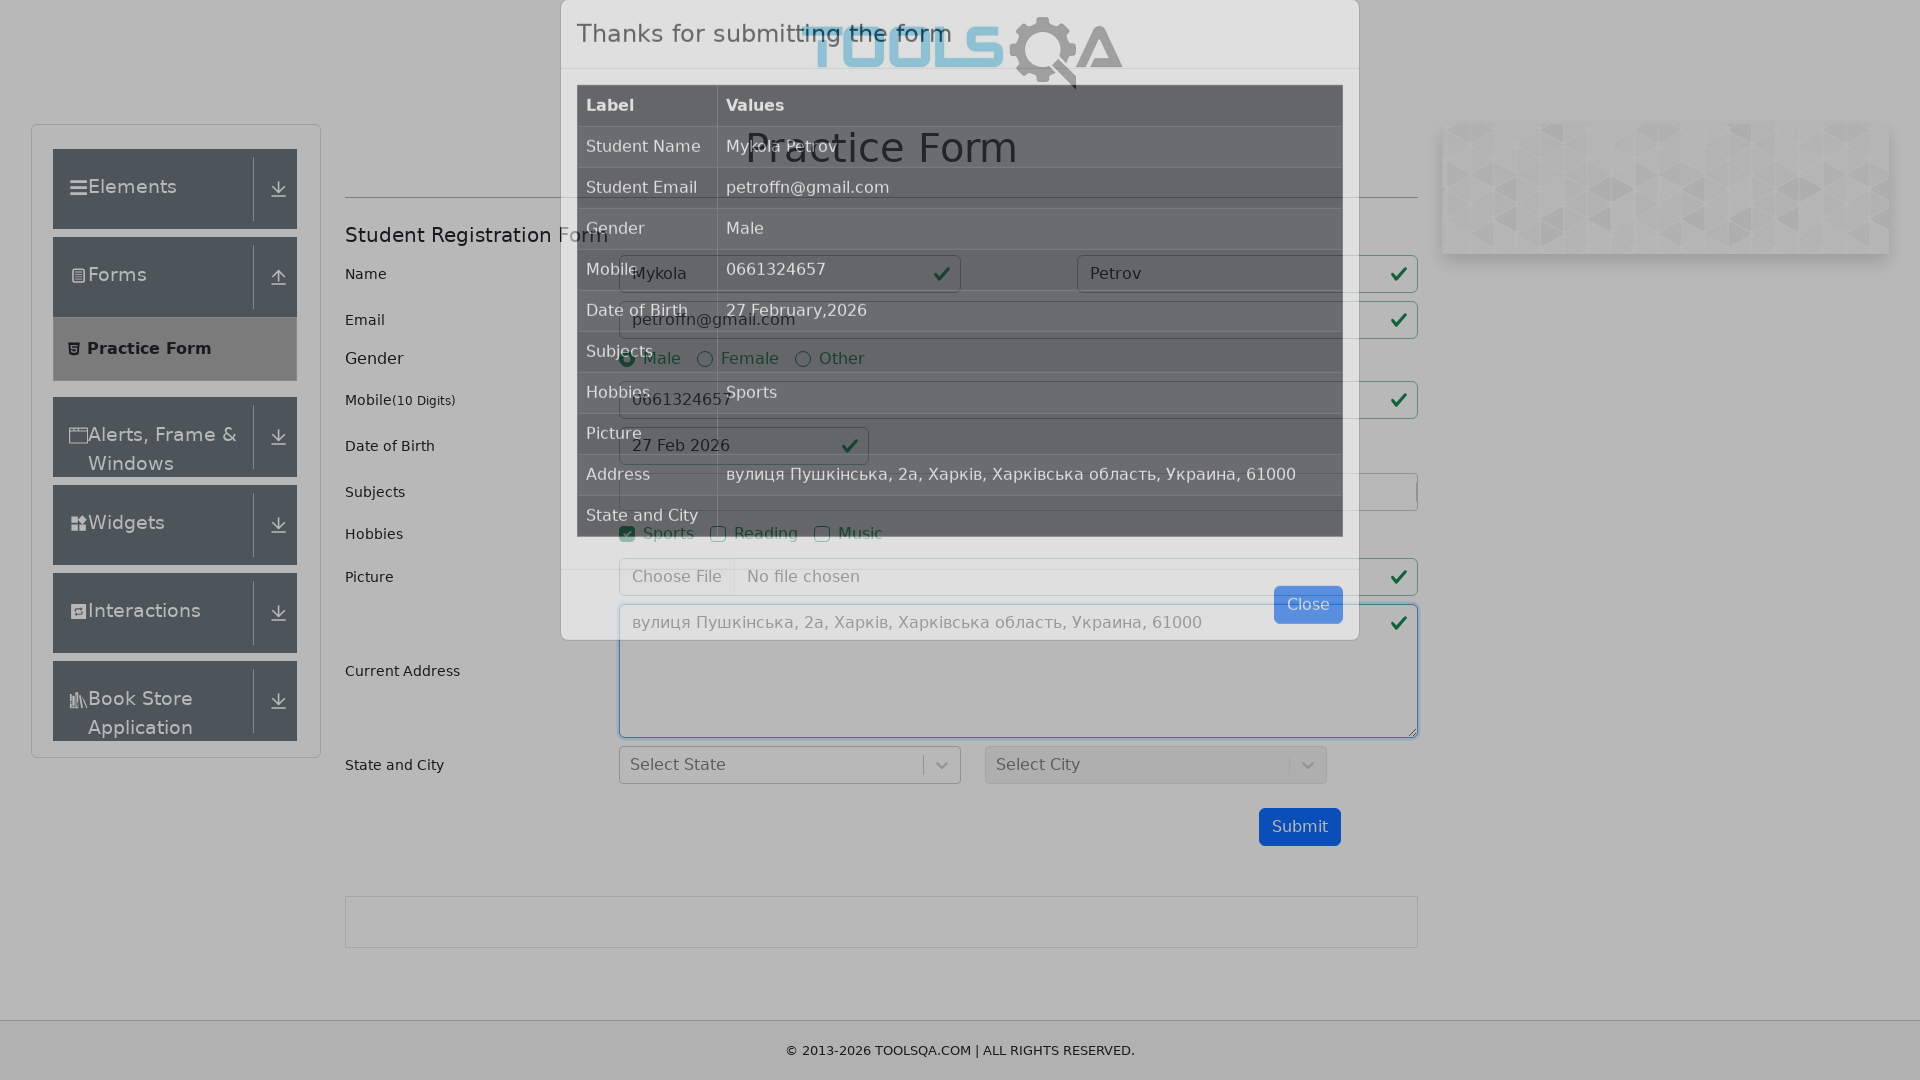

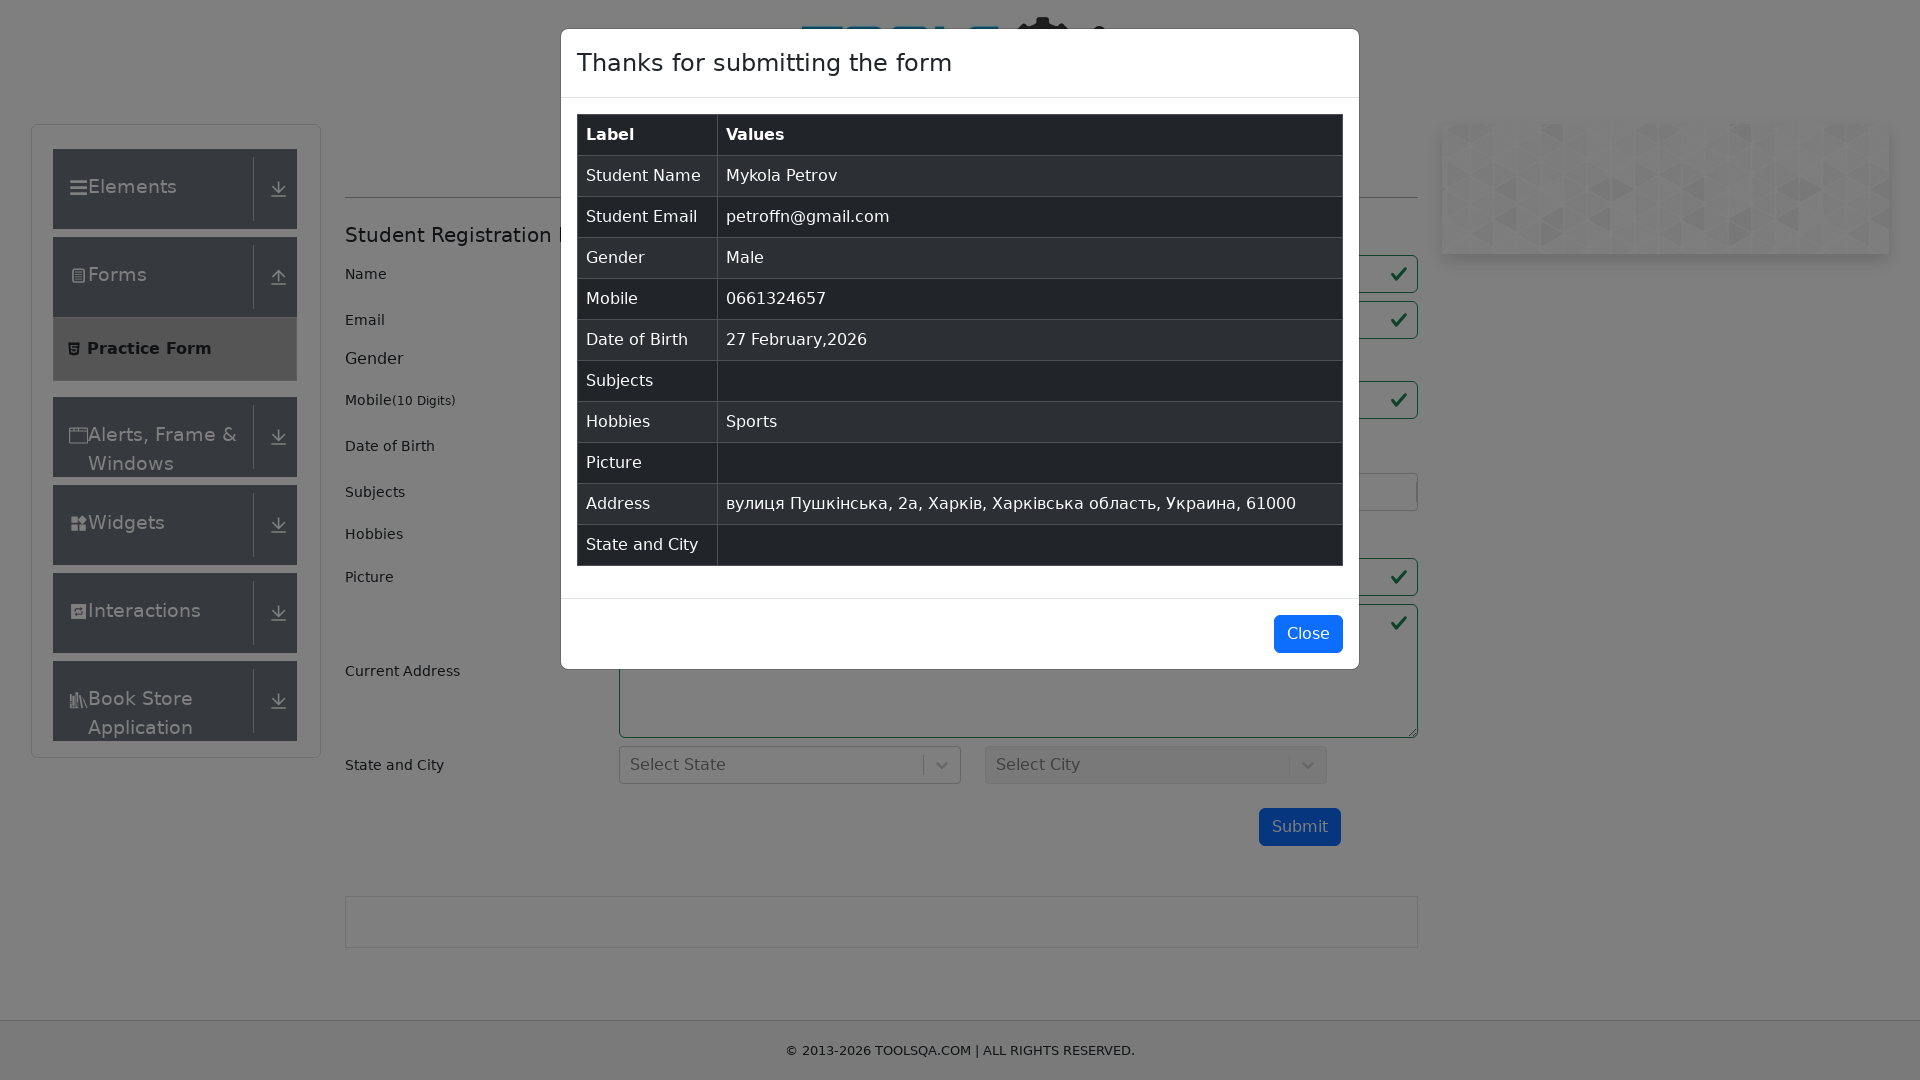